Tests hover functionality by hovering over three images and verifying that the corresponding user name text becomes visible for each image.

Starting URL: https://practice.cydeo.com/hovers

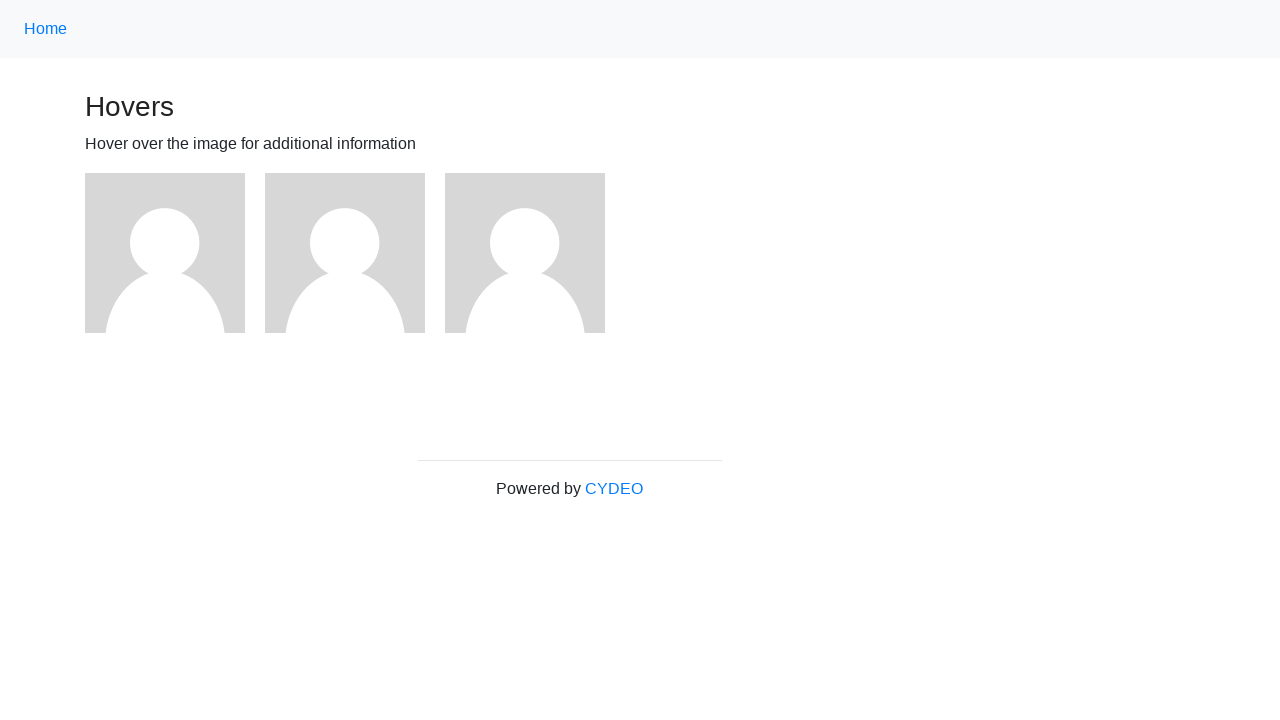

Located first image element
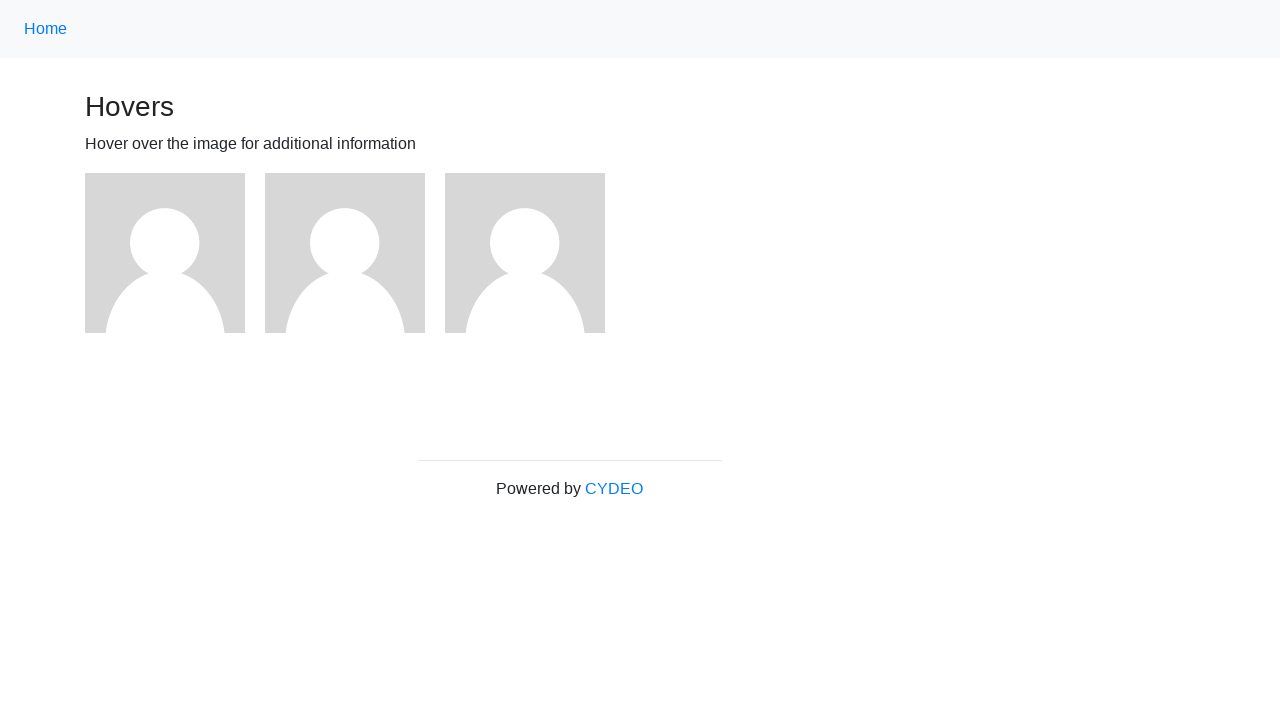

Located second image element
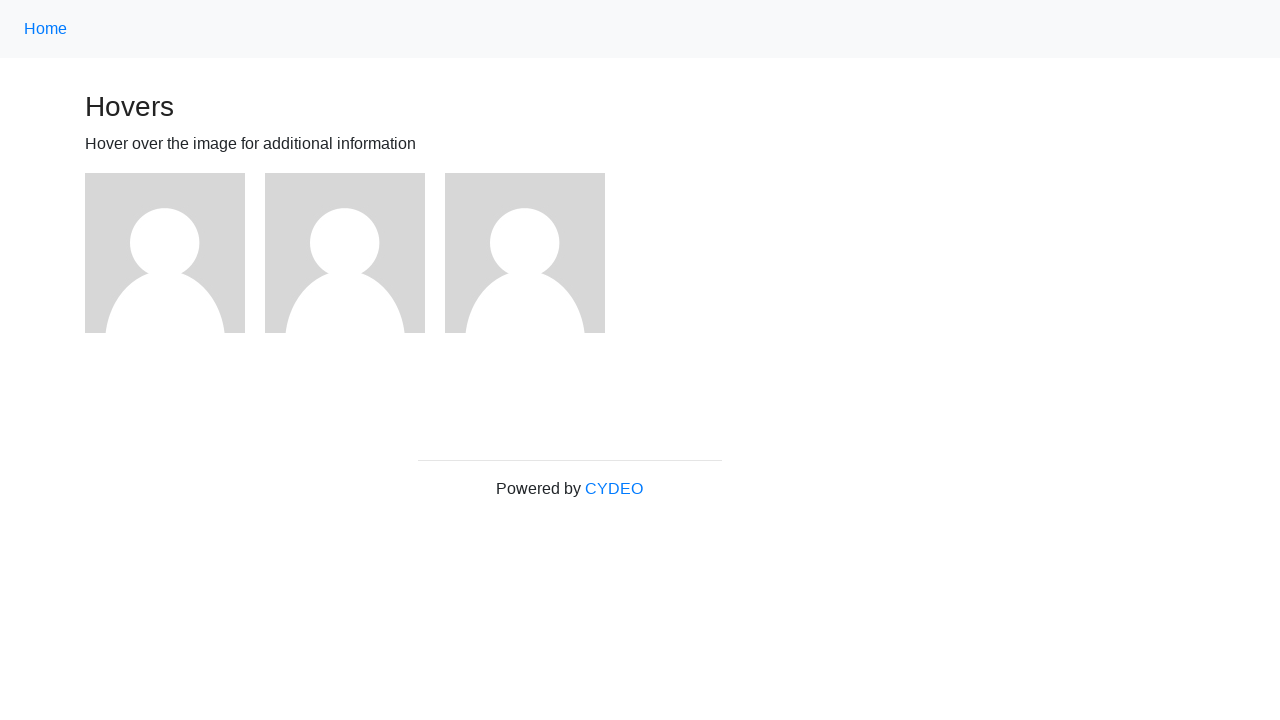

Located third image element
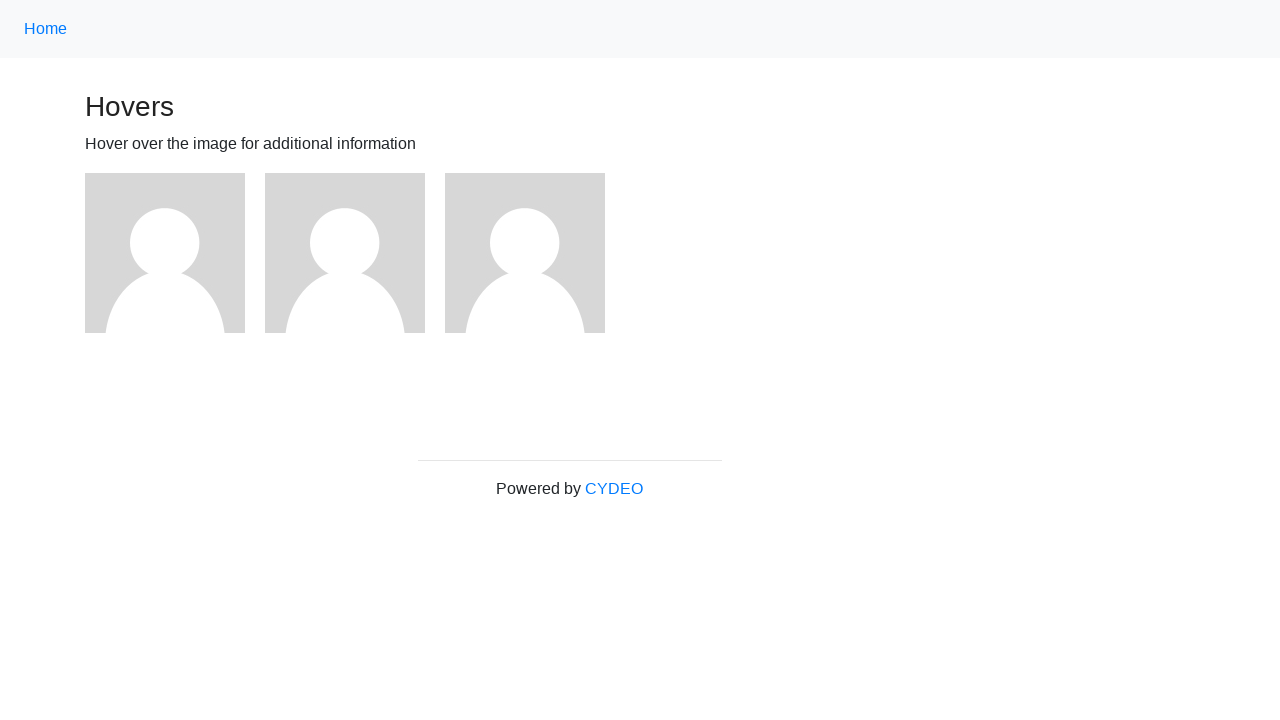

Located user1 text element
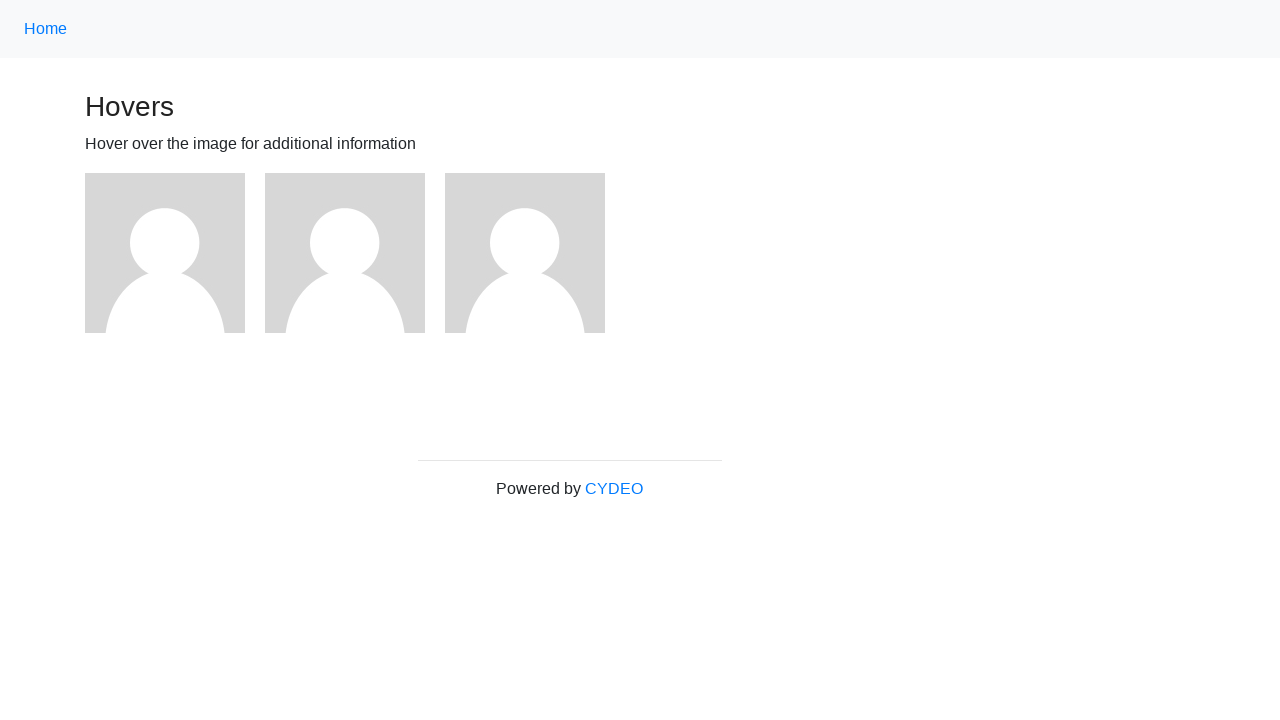

Located user2 text element
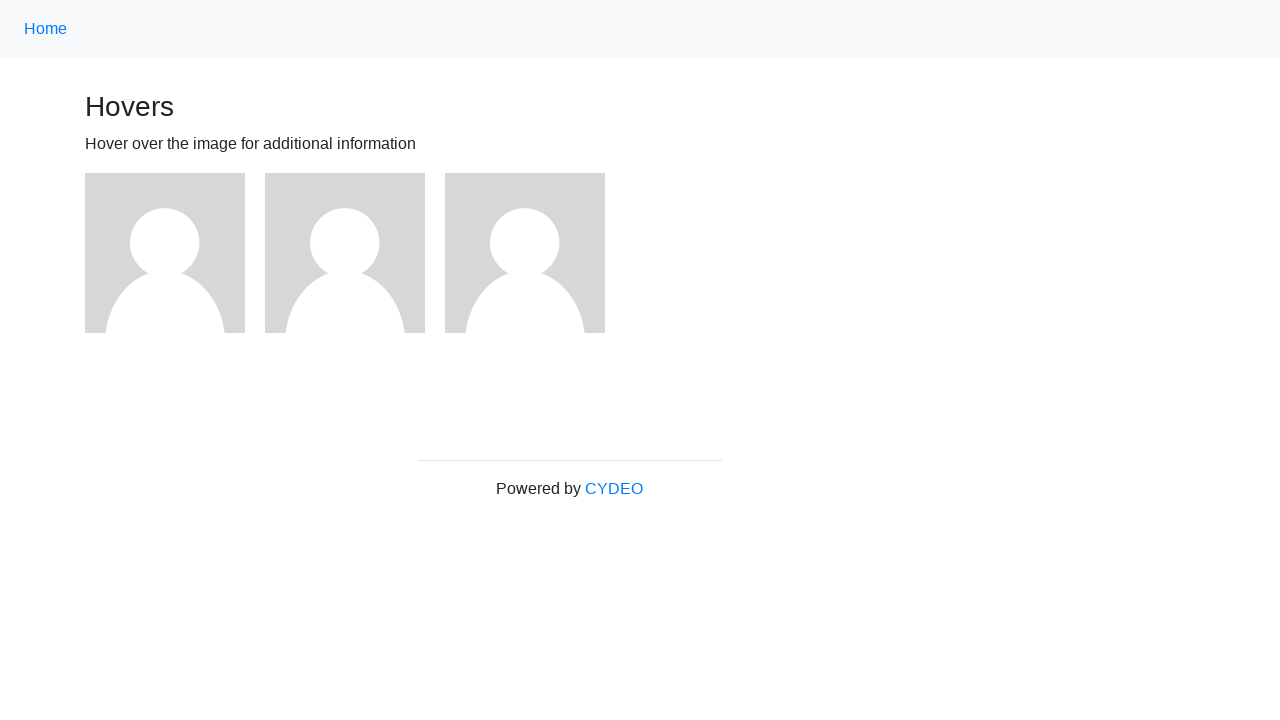

Located user3 text element
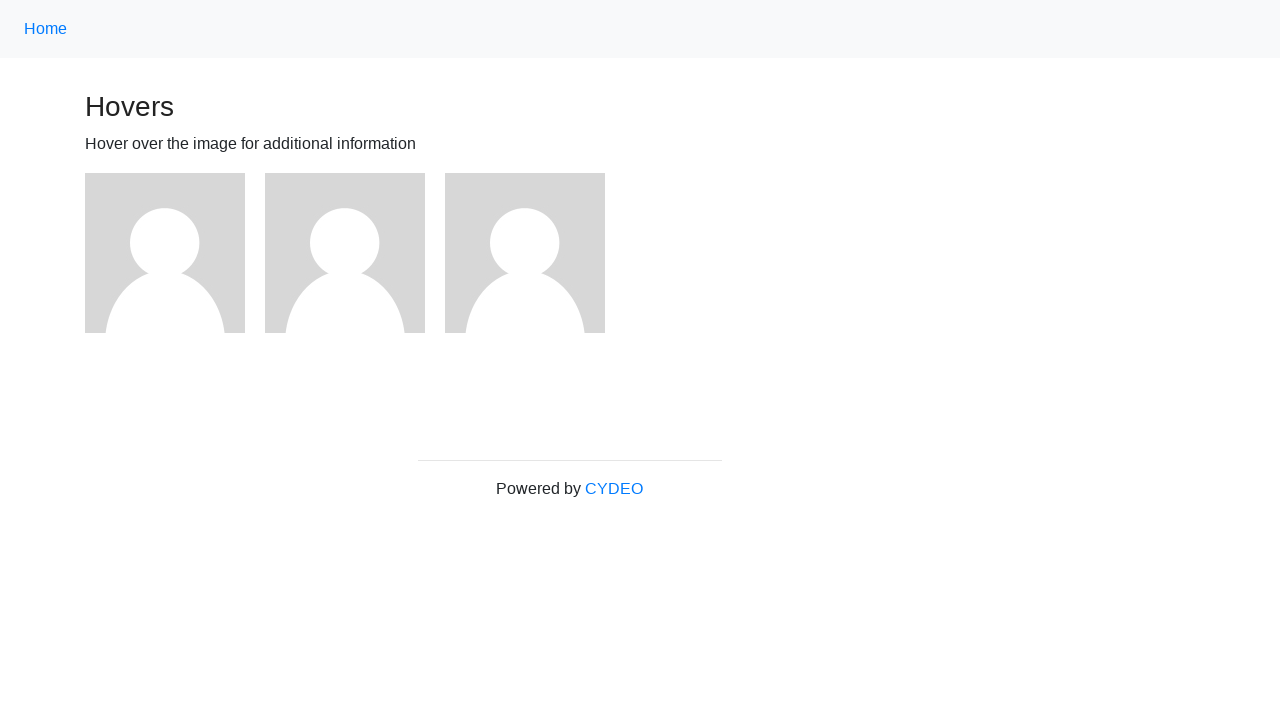

Hovered over first image at (165, 253) on (//img)[1]
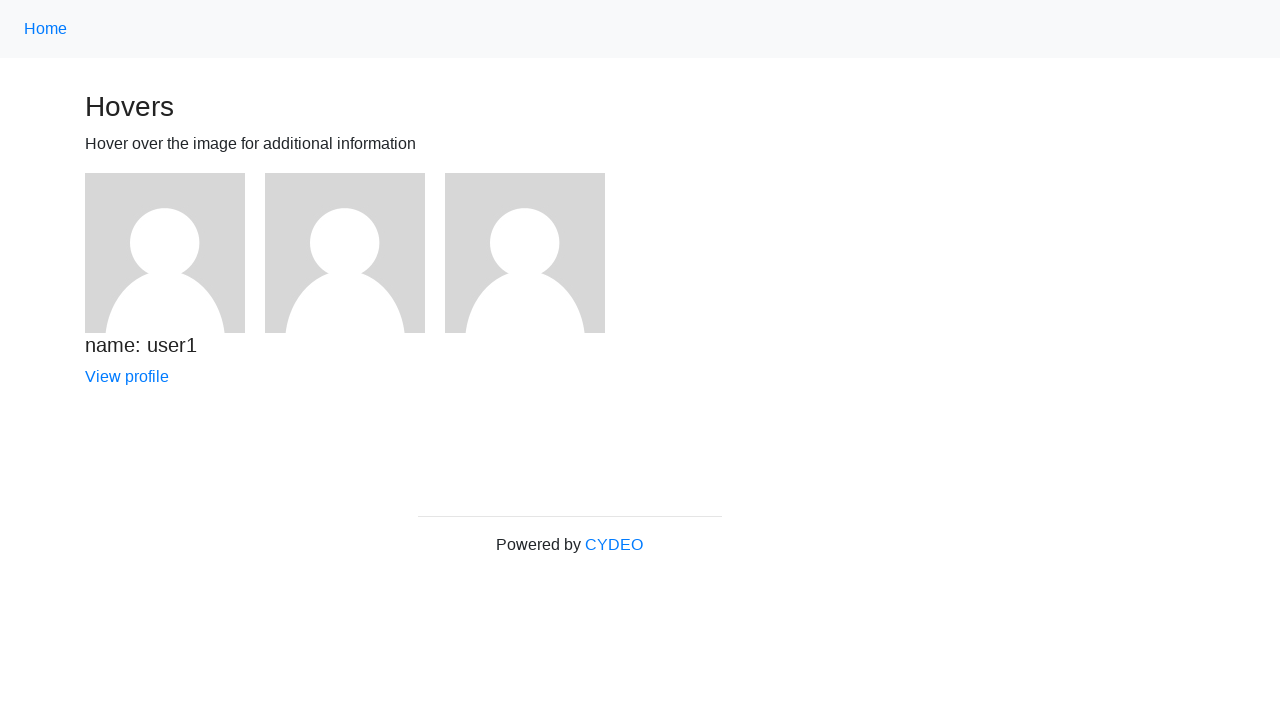

Verified user1 text is visible after hovering over first image
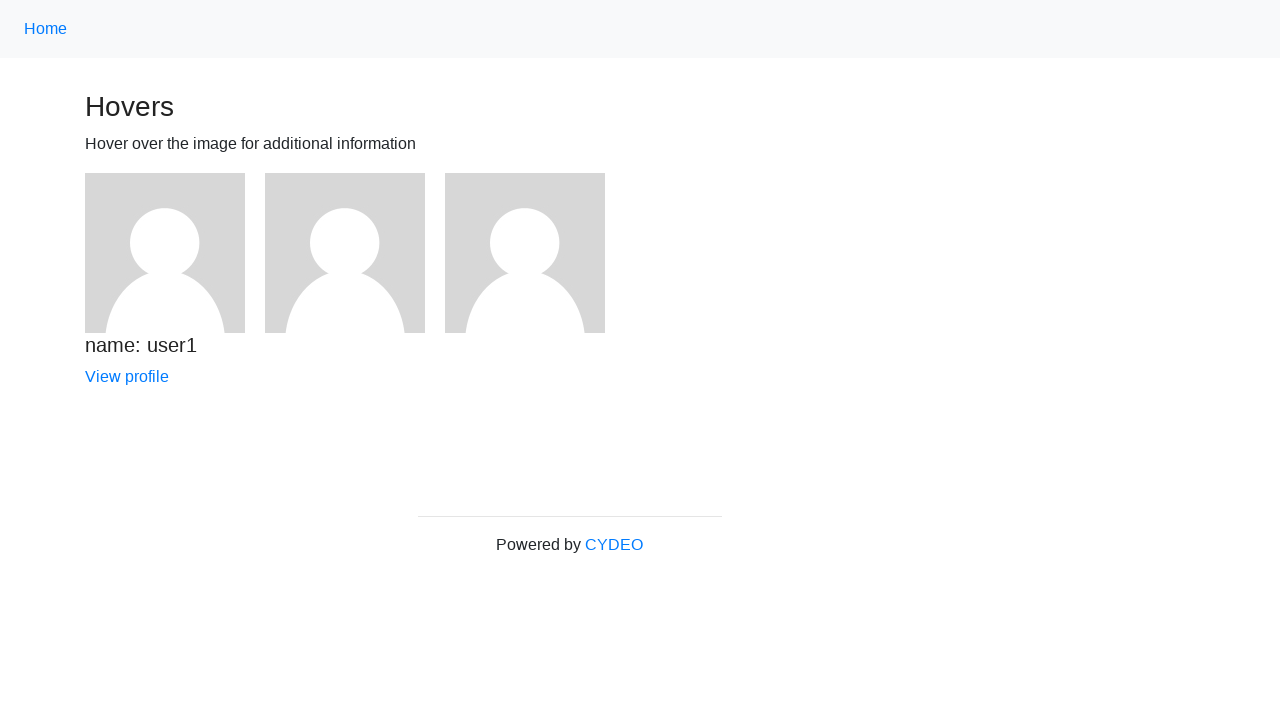

Hovered over second image at (345, 253) on (//img)[2]
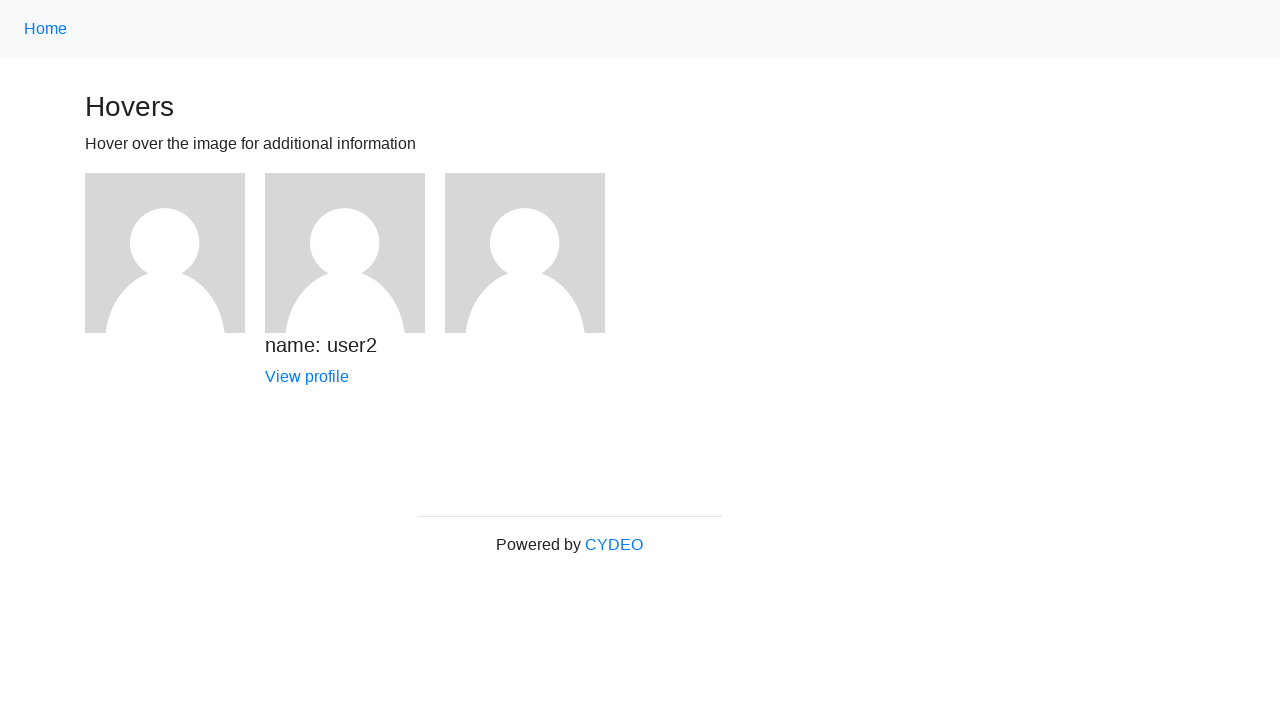

Verified user2 text is visible after hovering over second image
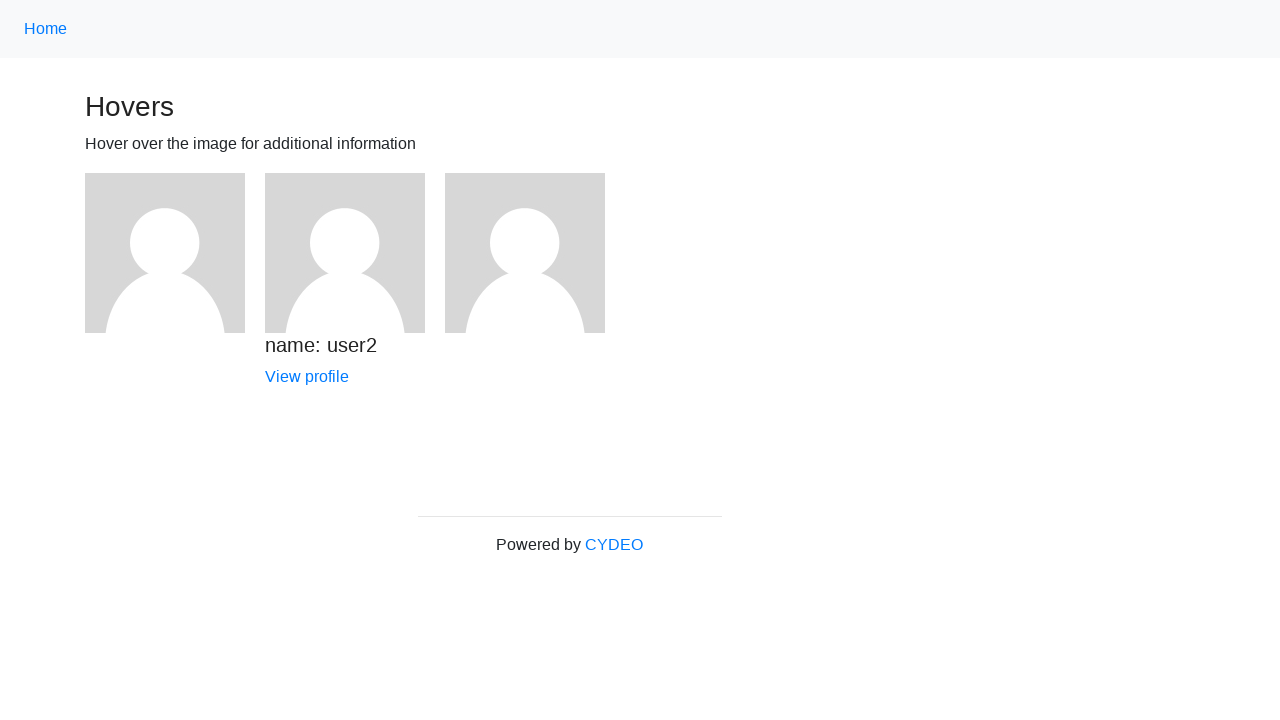

Hovered over third image at (525, 253) on (//img)[3]
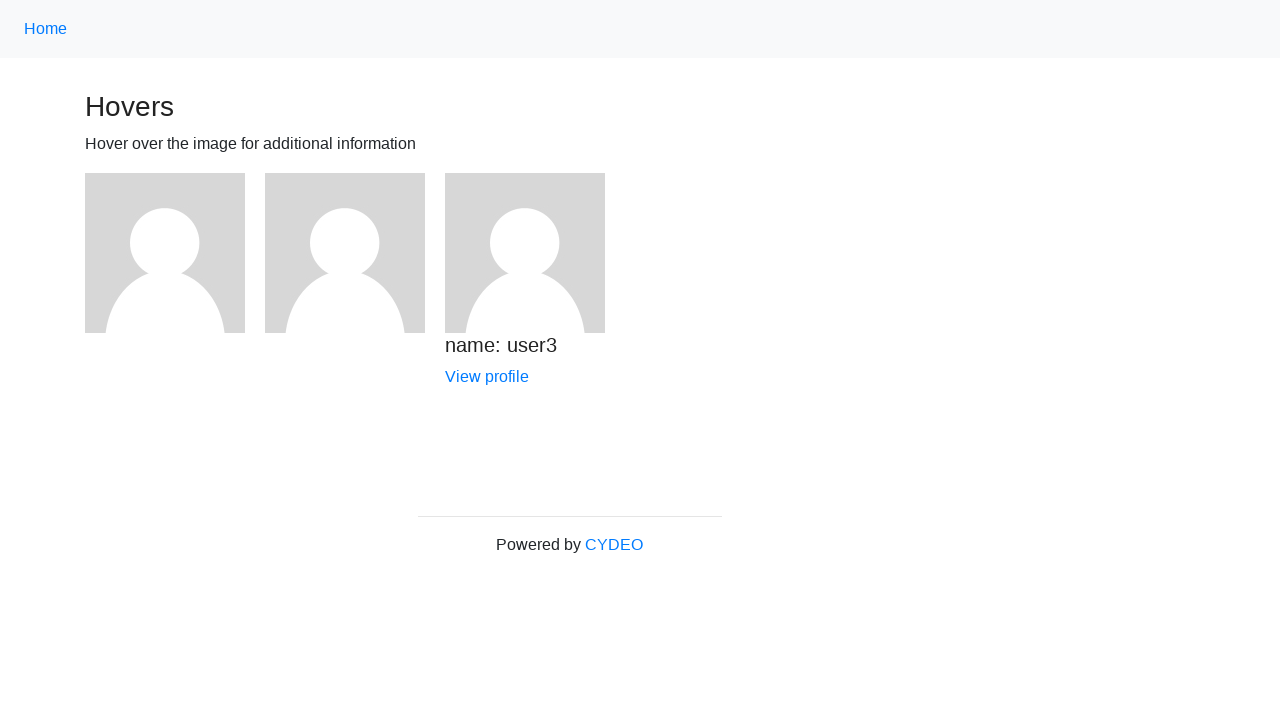

Verified user3 text is visible after hovering over third image
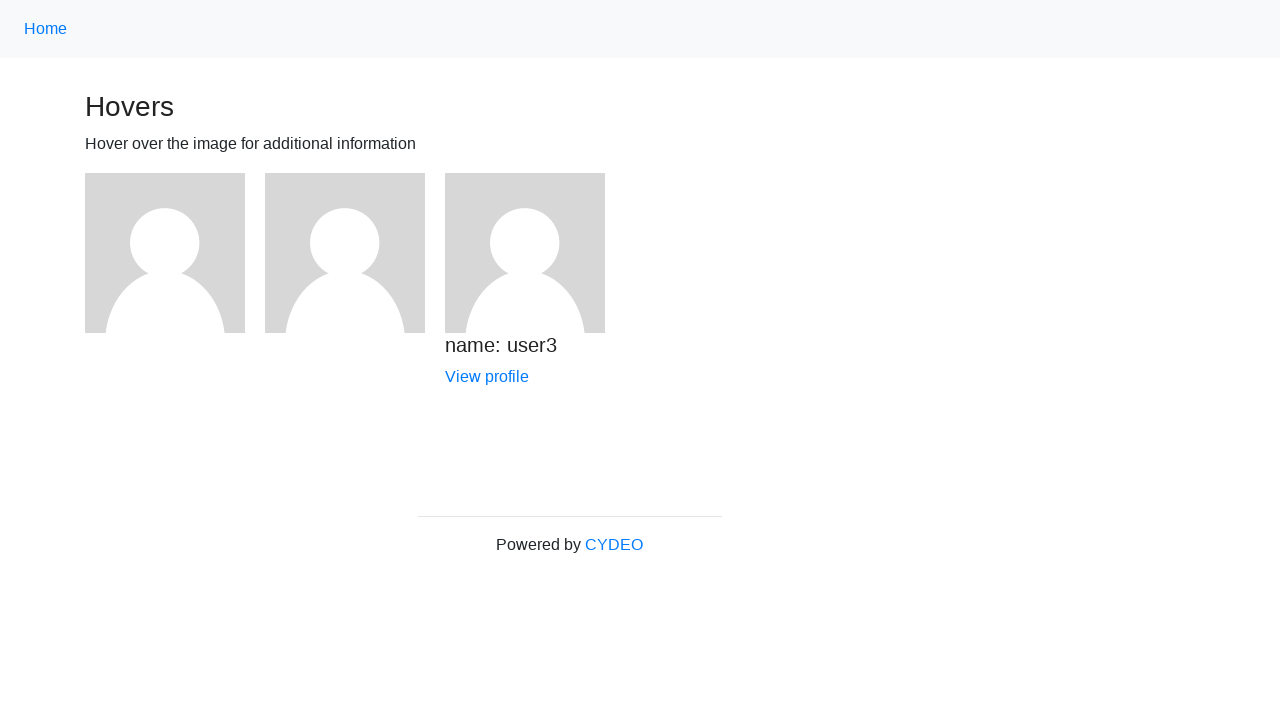

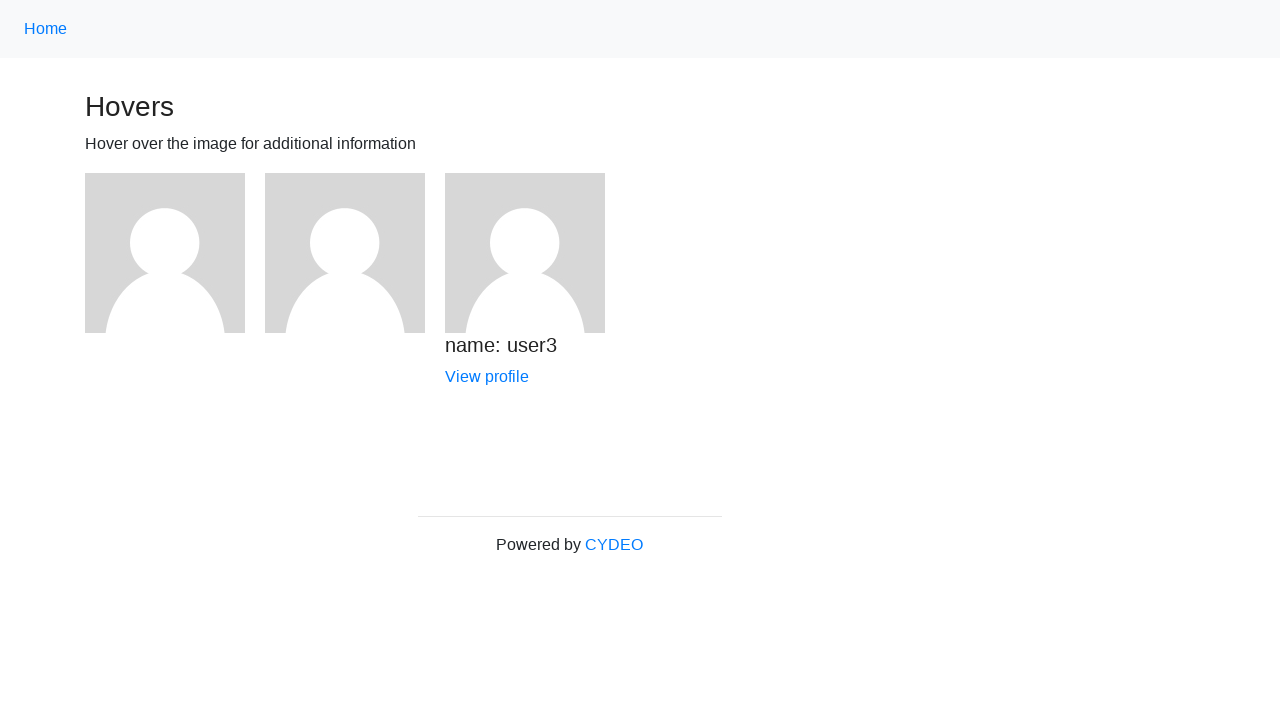